Tests input field functionality by filling a text field using NAME selector and pressing Enter to submit, then verifies the result text matches the input

Starting URL: https://www.qa-practice.com/elements/input/simple

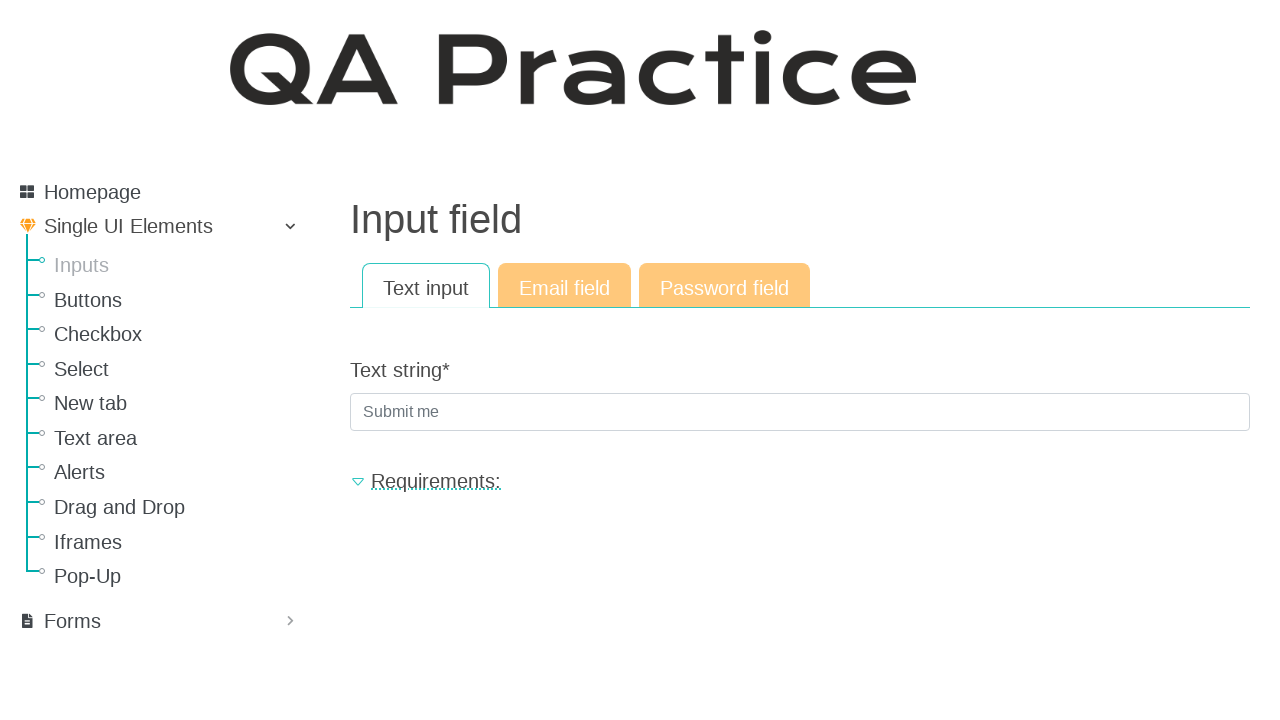

Filled text input field with 'testinput2847' using NAME selector on input[name='text_string']
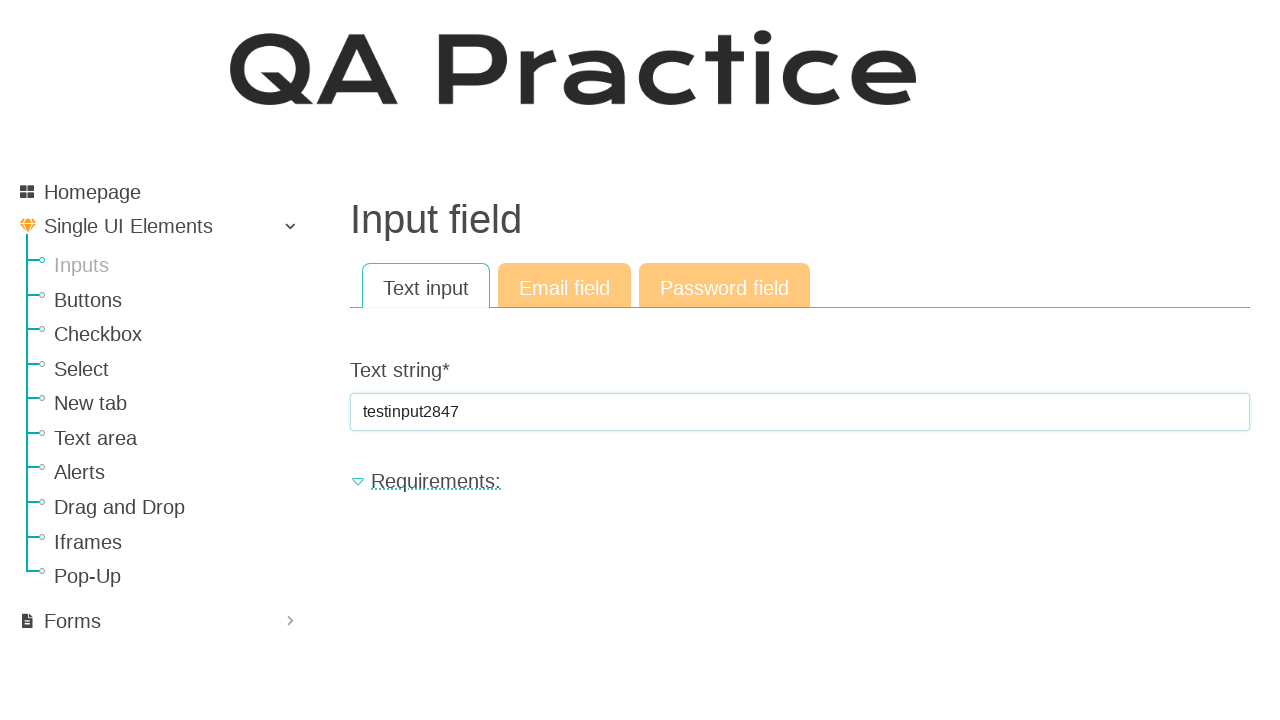

Pressed Enter to submit the text input on input[name='text_string']
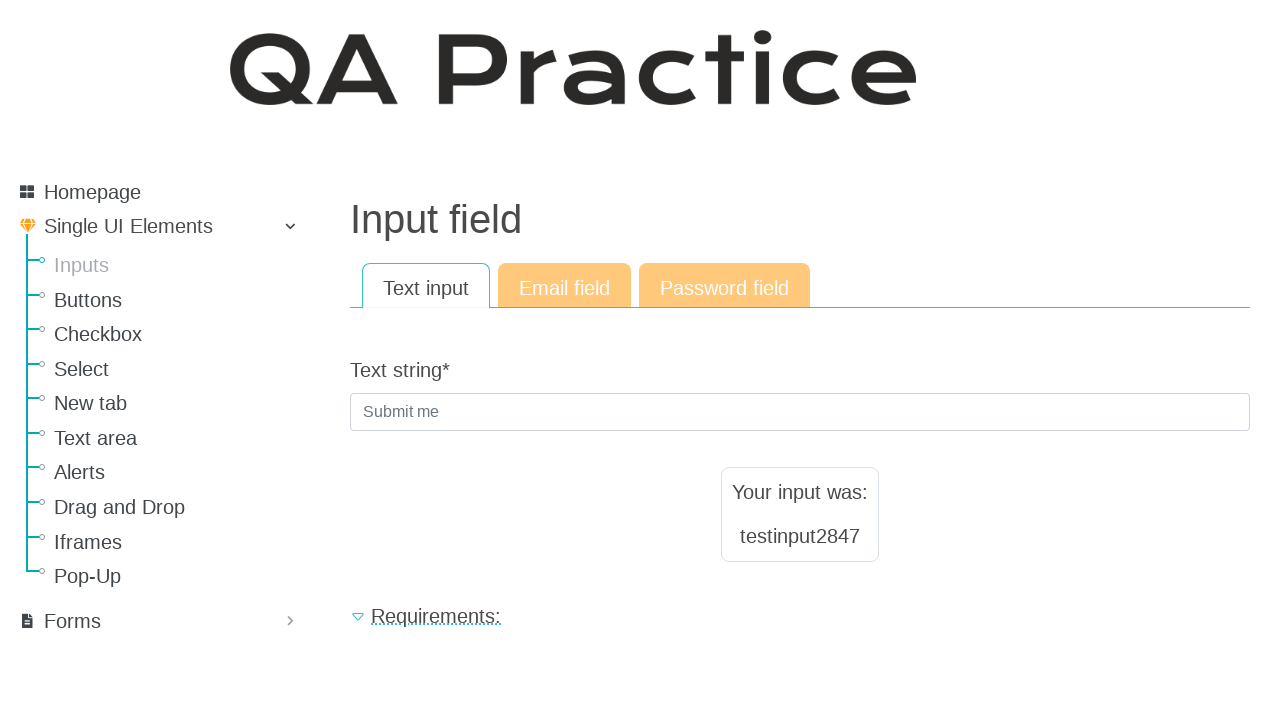

Result text element loaded and is visible
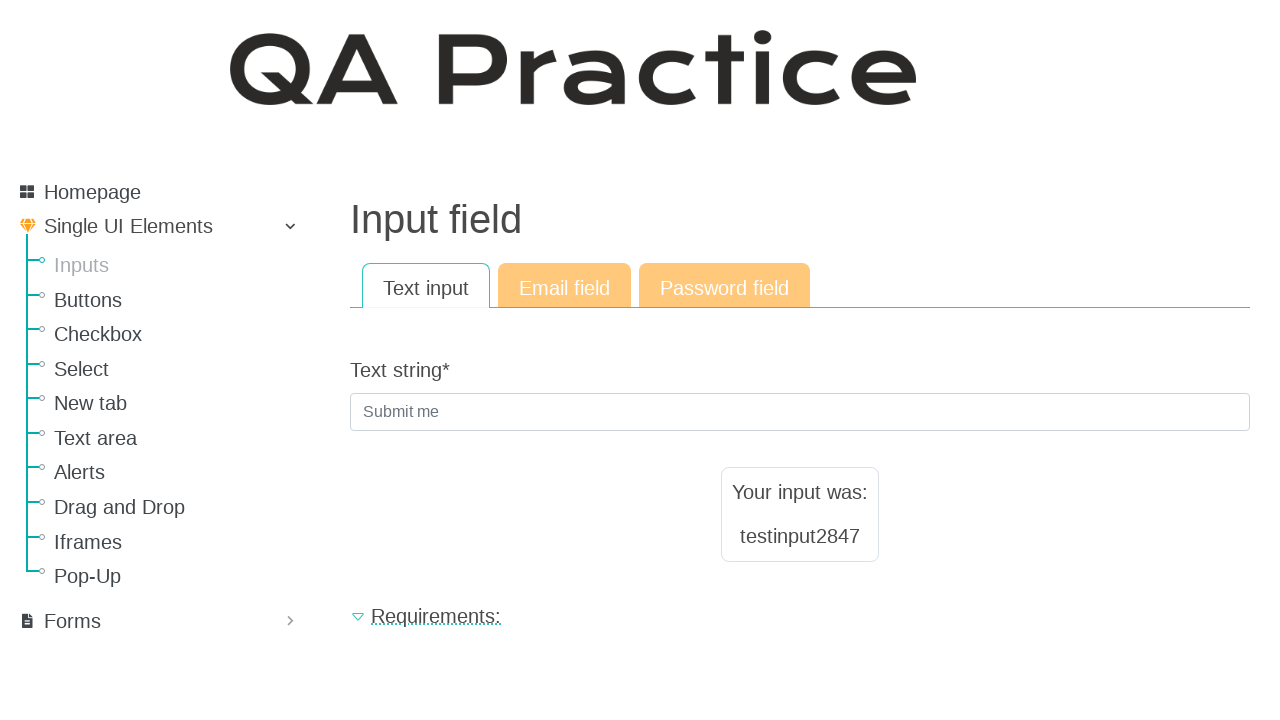

Retrieved result text content
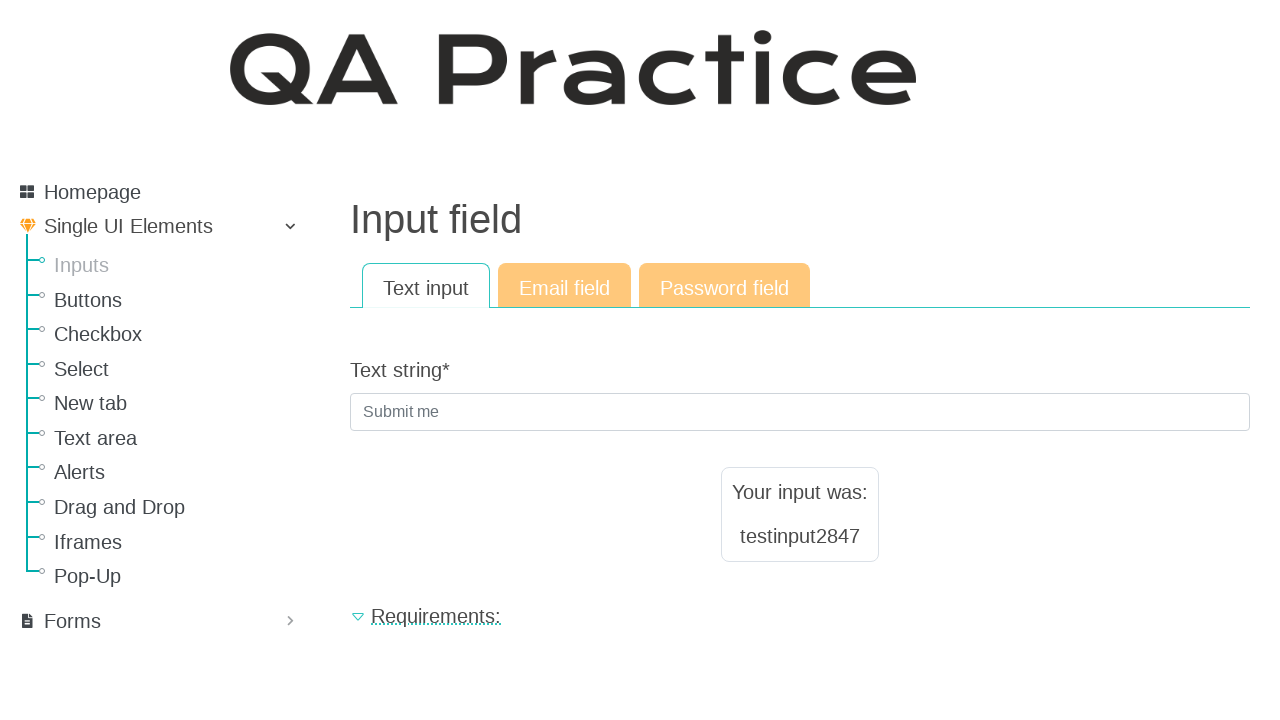

Verified result text matches input 'testinput2847'
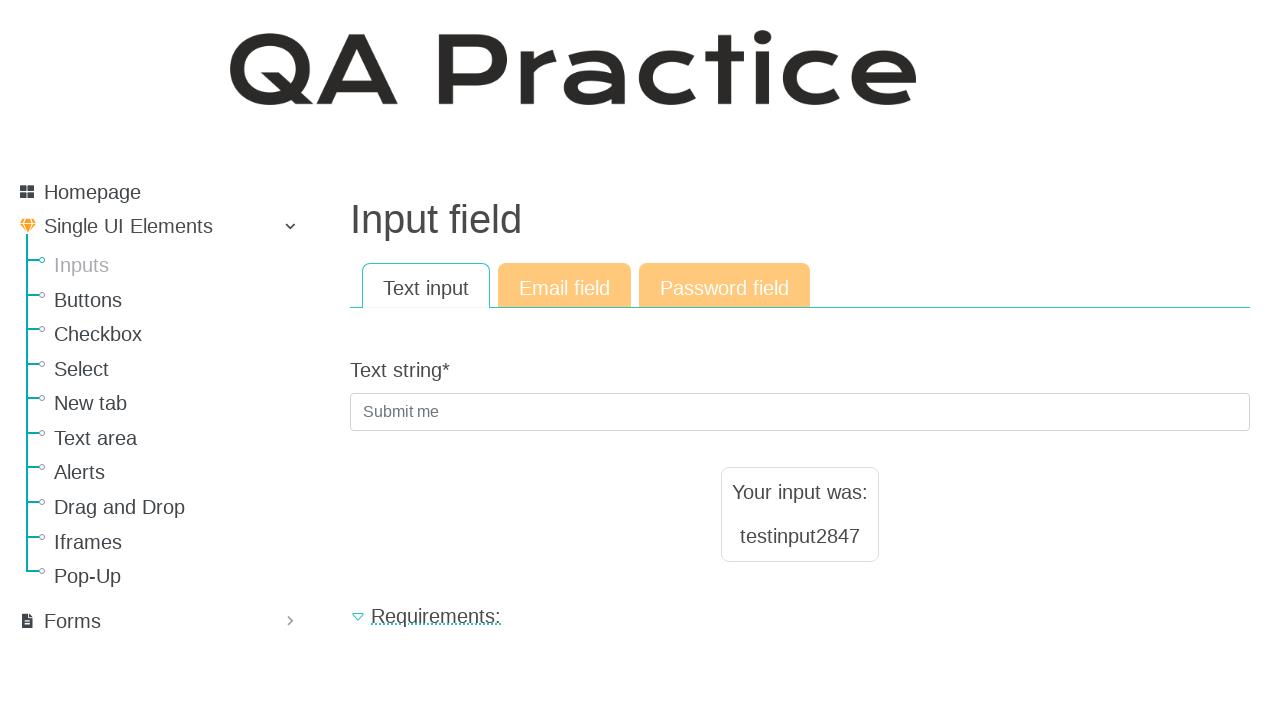

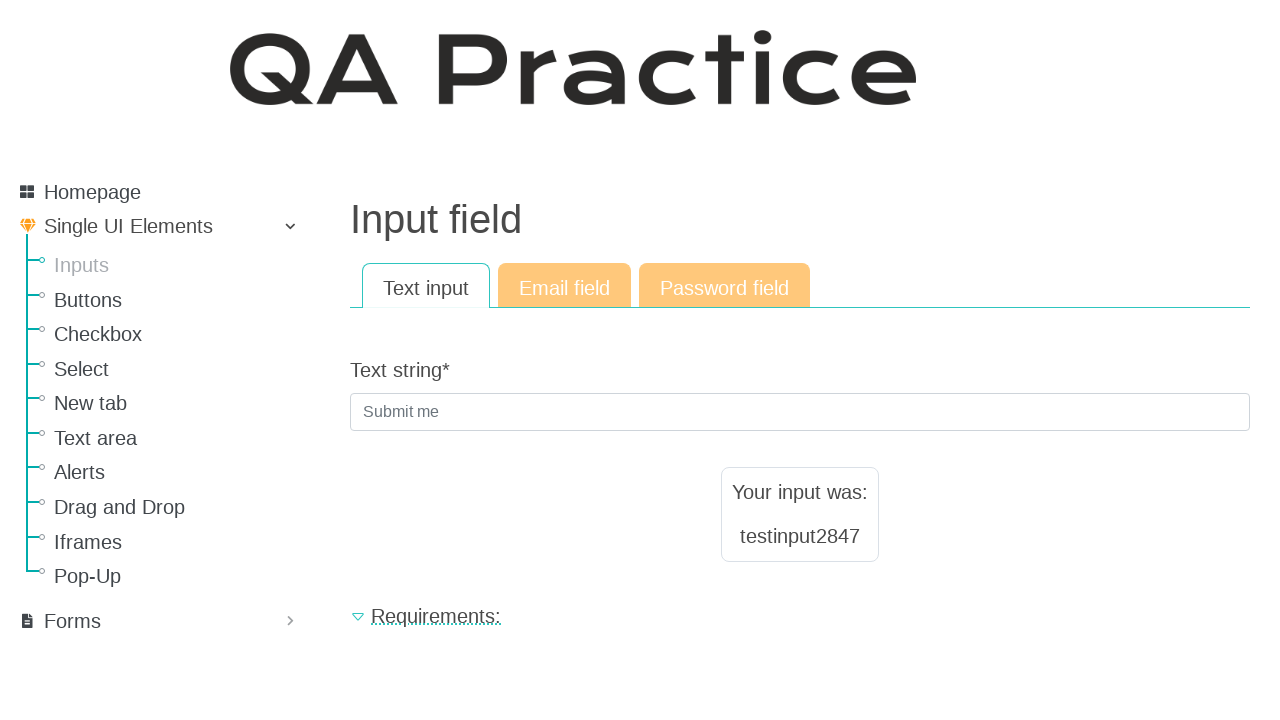